Tests navigation by getting href from a link element and navigating to an external site's about page

Starting URL: https://rahulshettyacademy.com/AutomationPractice/

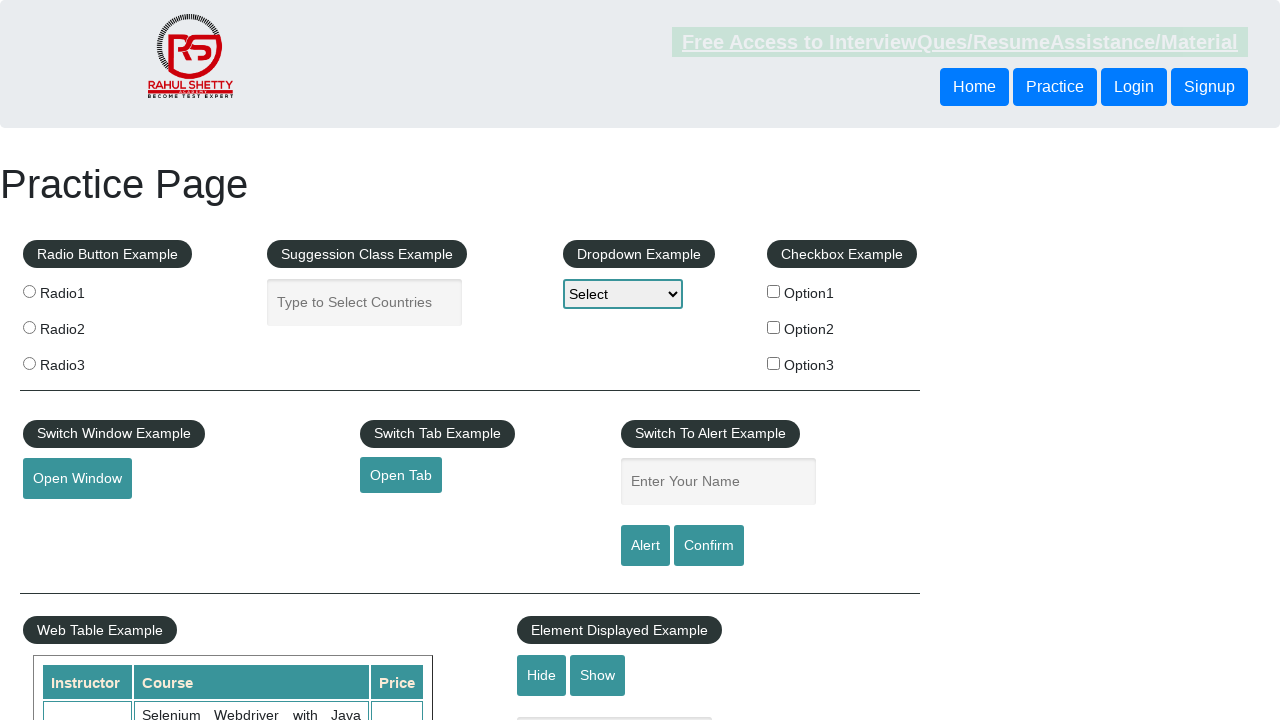

Retrieved href attribute from open tab link
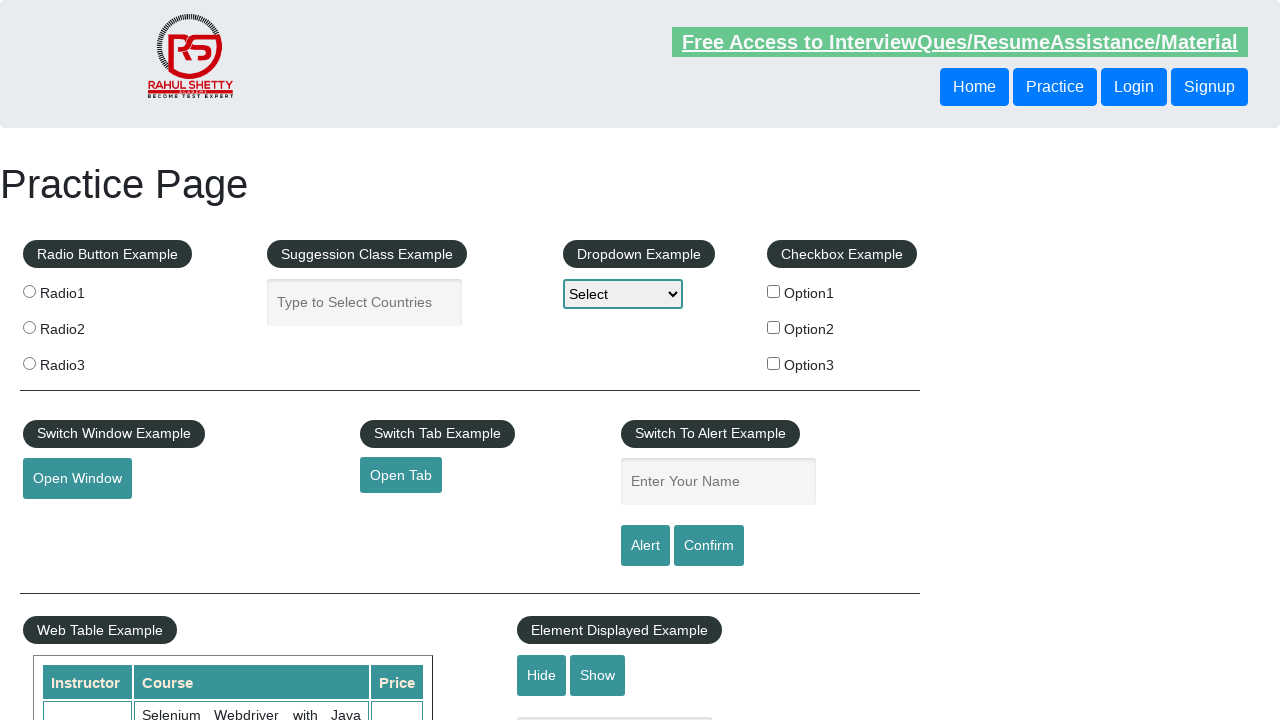

Navigated to external site from href
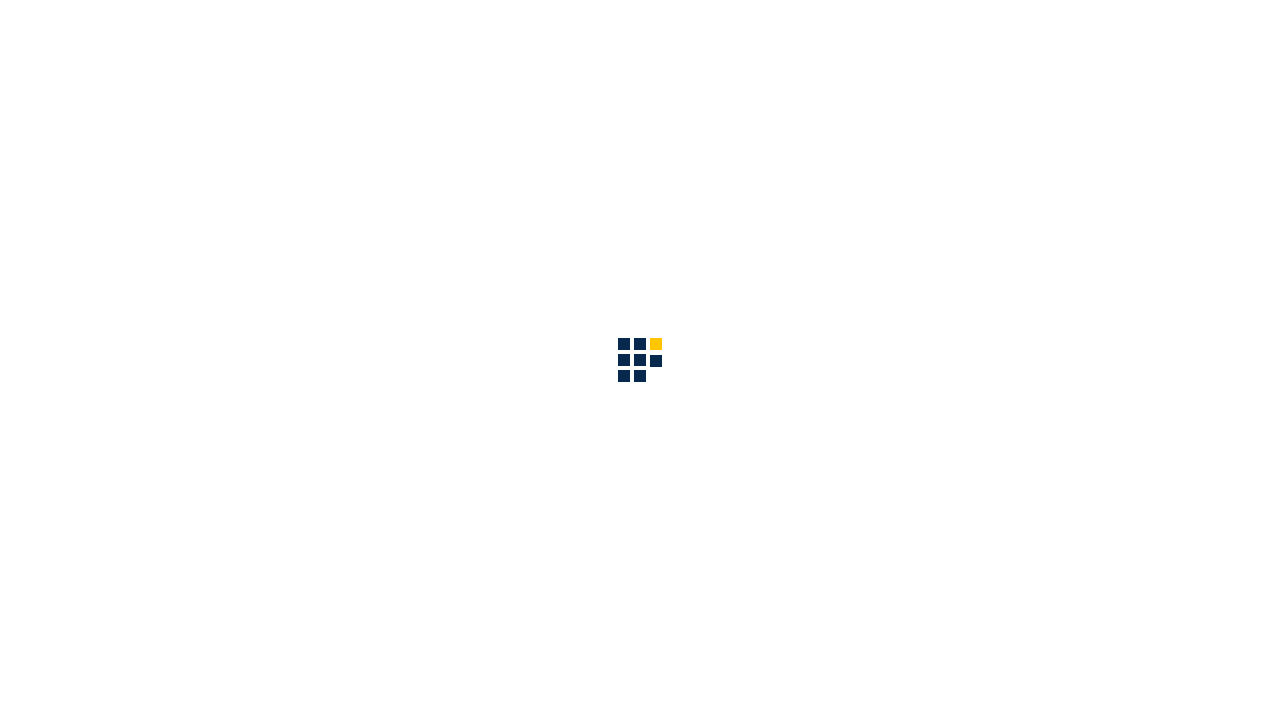

Clicked about link in navigation menu at (865, 36) on div.sub-menu-bar a[href*='about']
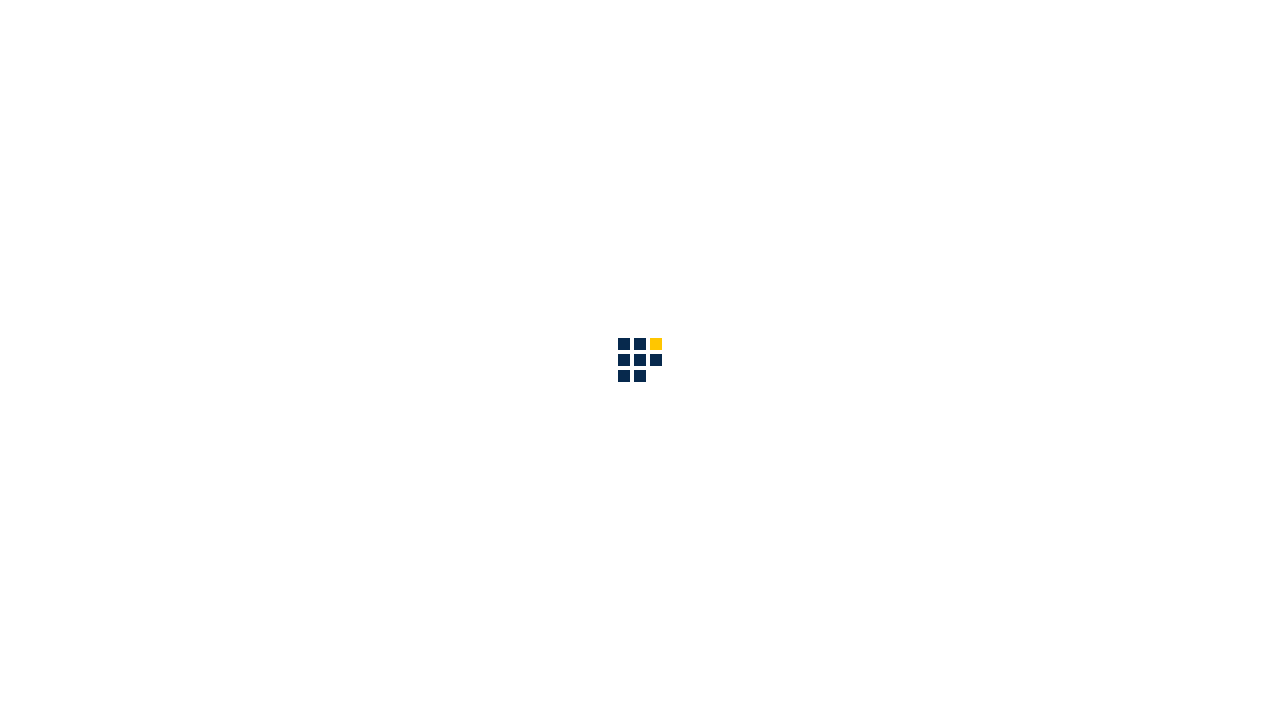

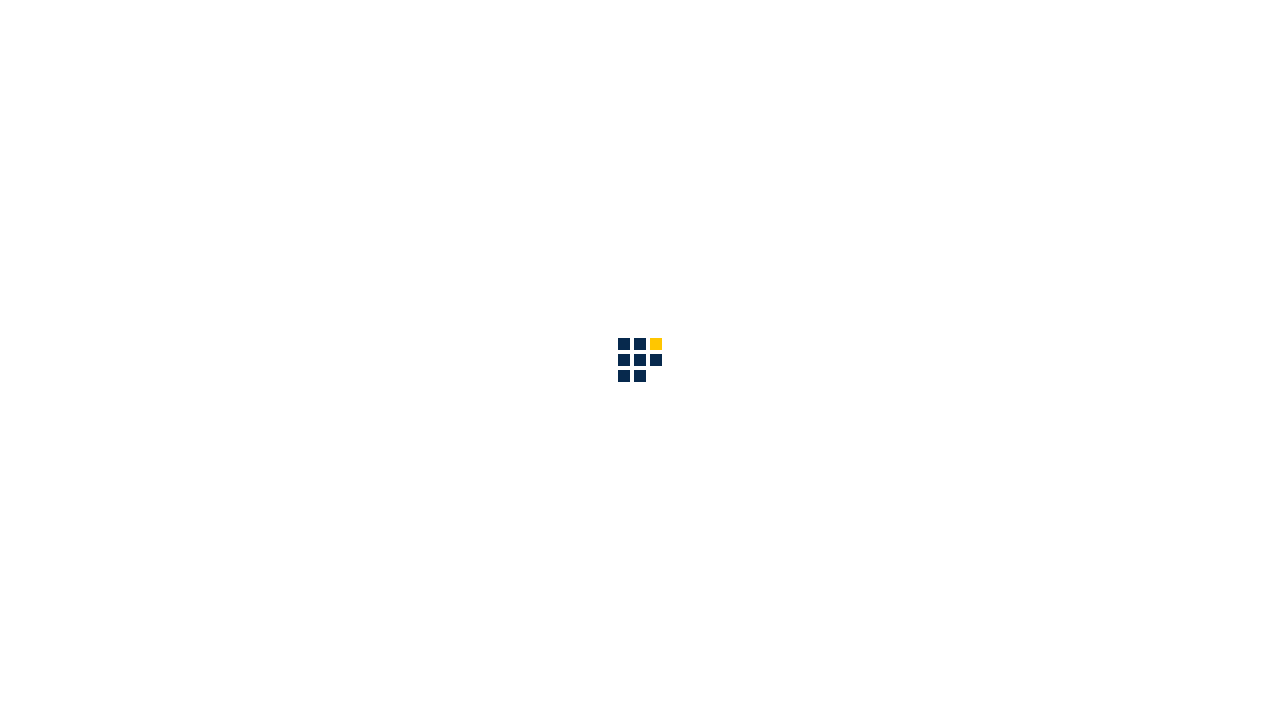